Tests drag and drop functionality by dragging a green element to a purple drop target (note: original test marked as expected to fail)

Starting URL: https://letcode.in/test

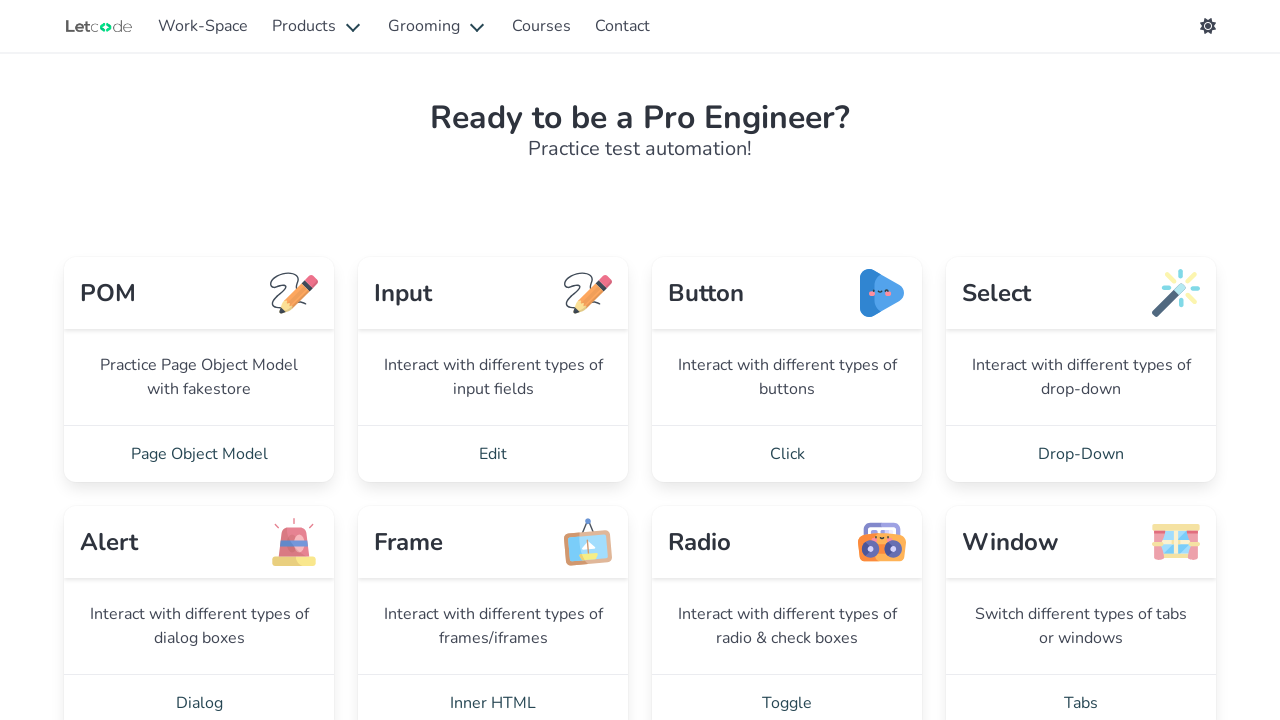

Clicked 'AUI - 2' link to navigate to drag and drop page at (787, 360) on internal:role=link[name="AUI - 2"i]
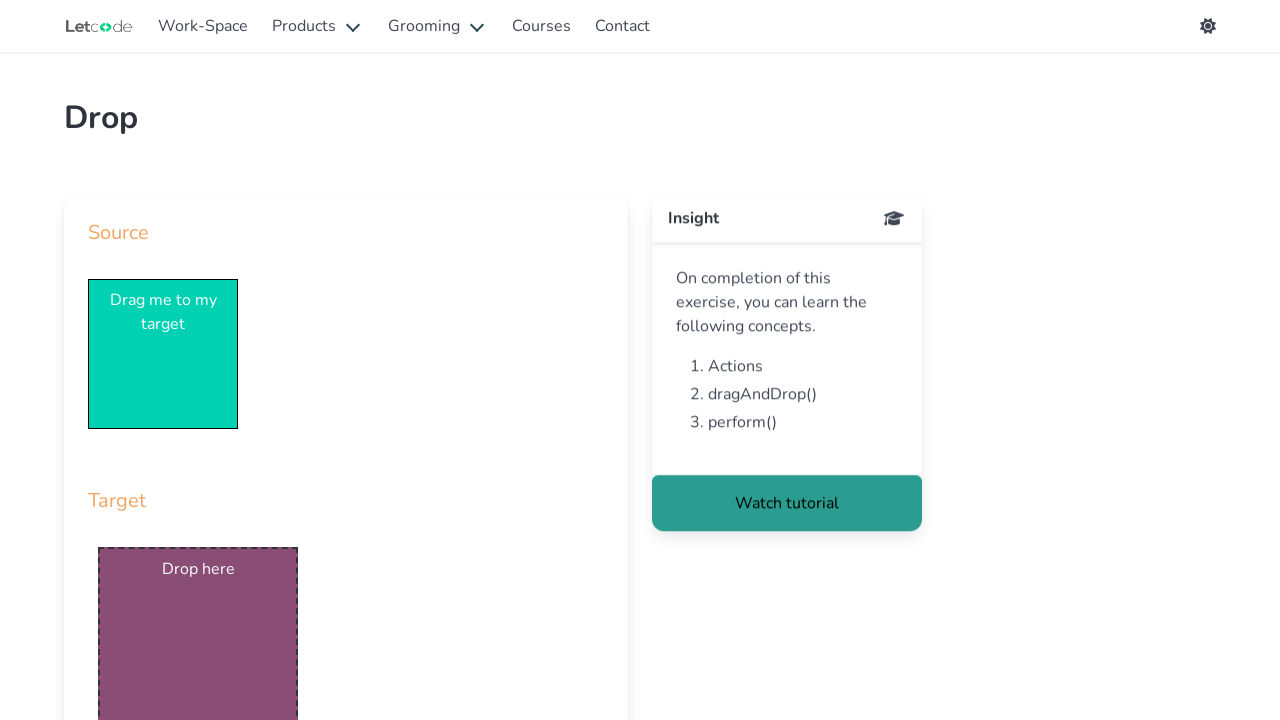

Dragged green element to purple drop target at (198, 620)
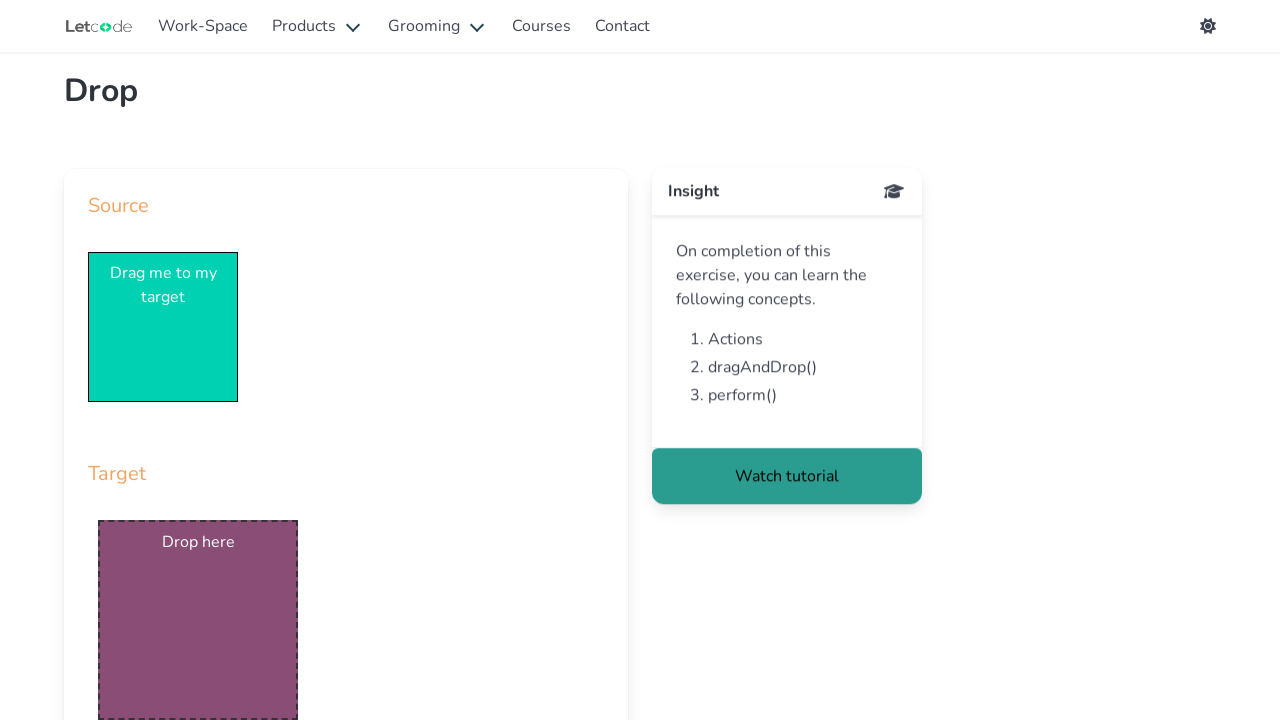

Waited 500ms for drag operation to complete
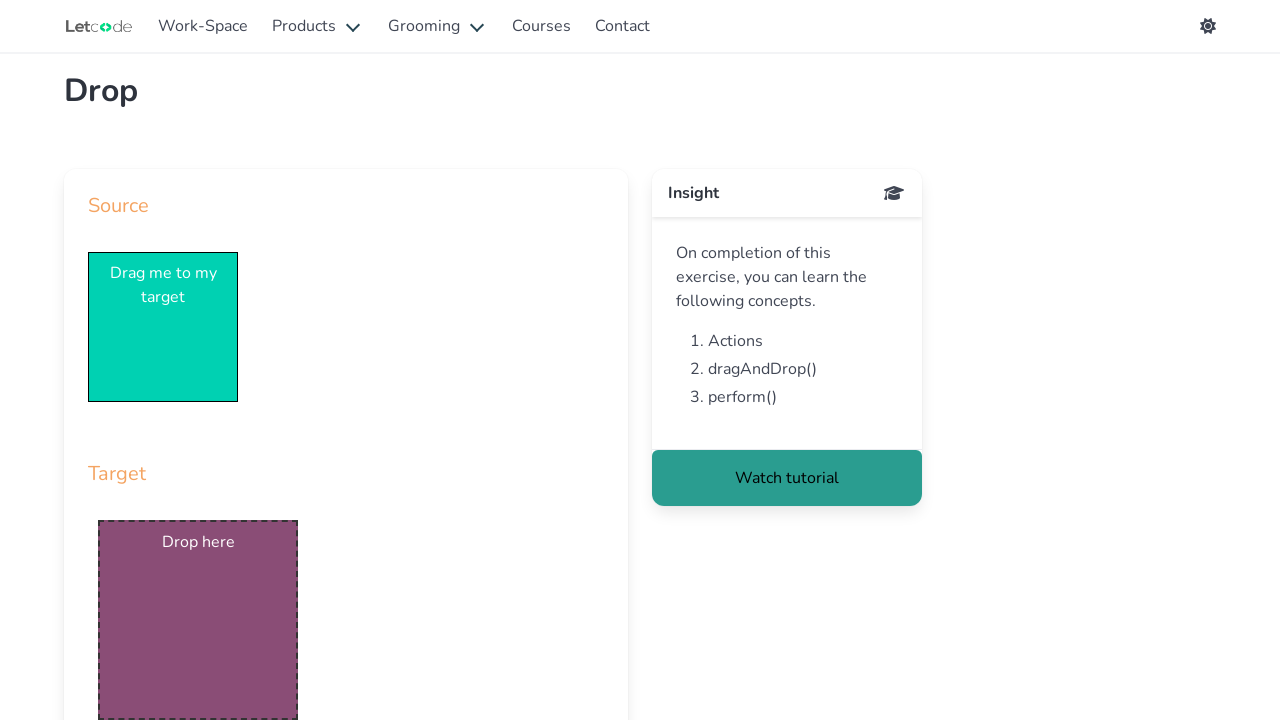

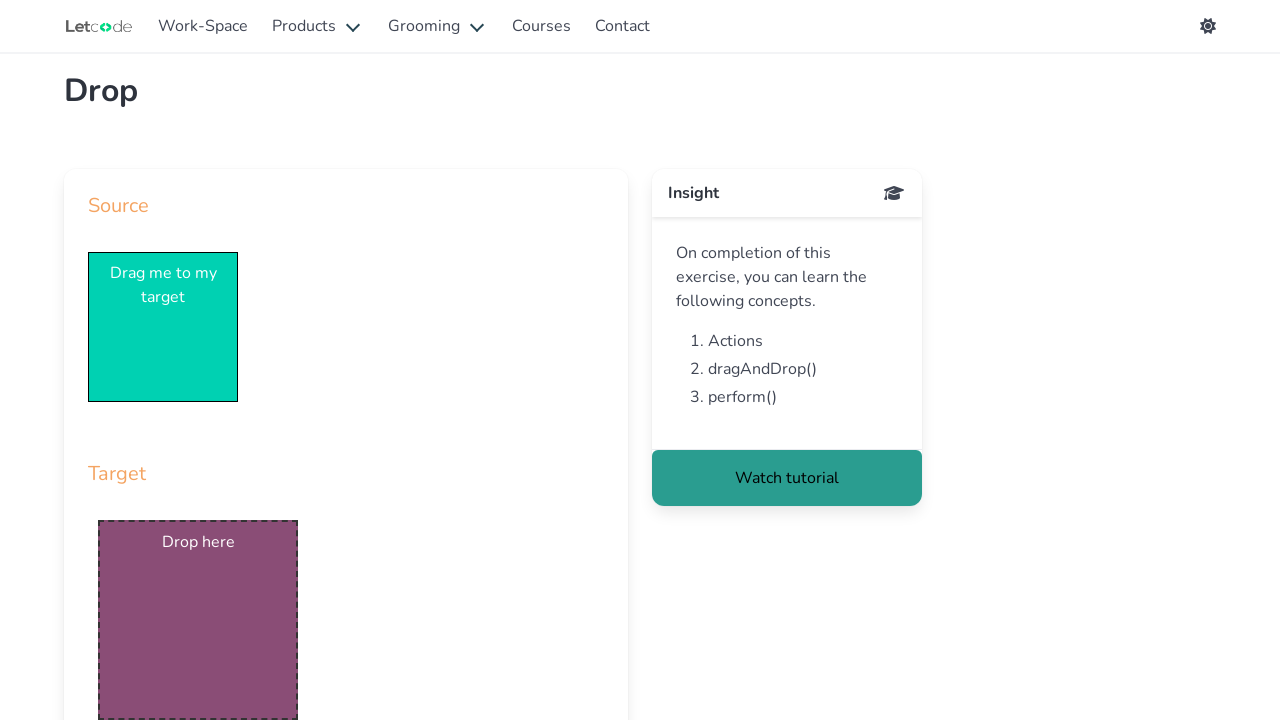